Tests searching in a book application by interacting with shadow DOM elements to enter a search query

Starting URL: https://books-pwakit.appspot.com/

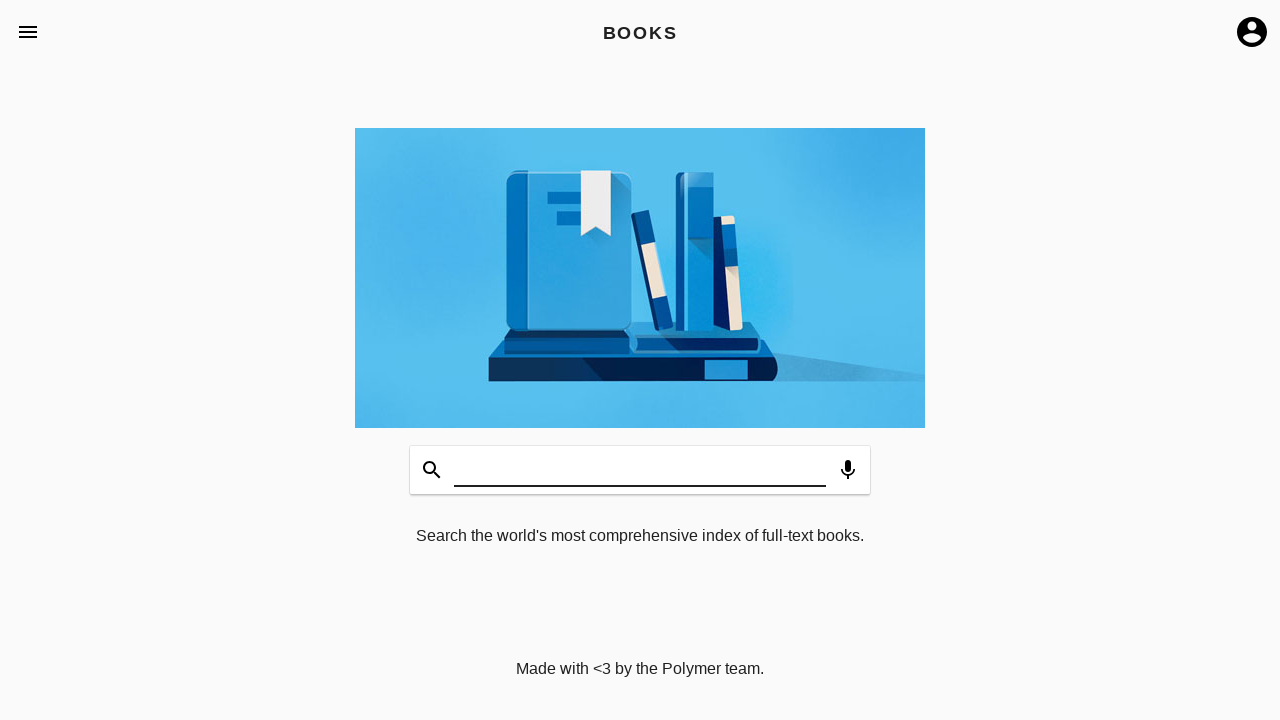

Located the book-app element
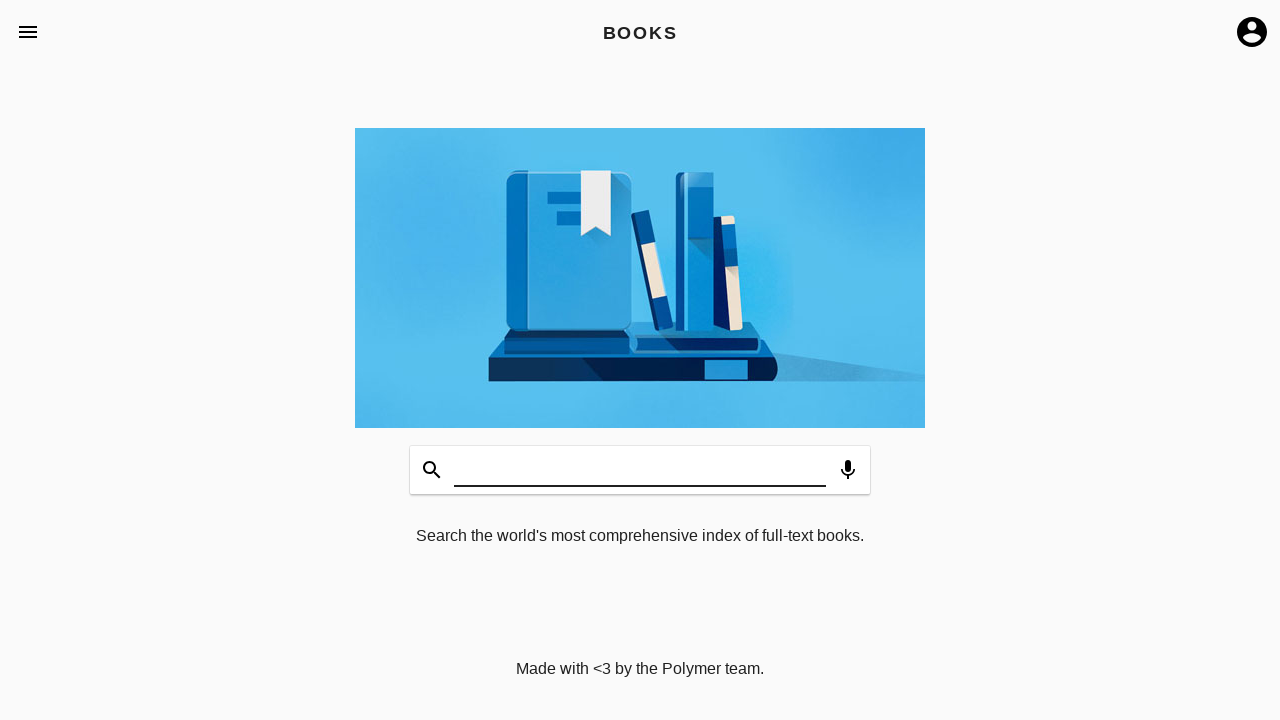

Accessed shadow root of book-app element
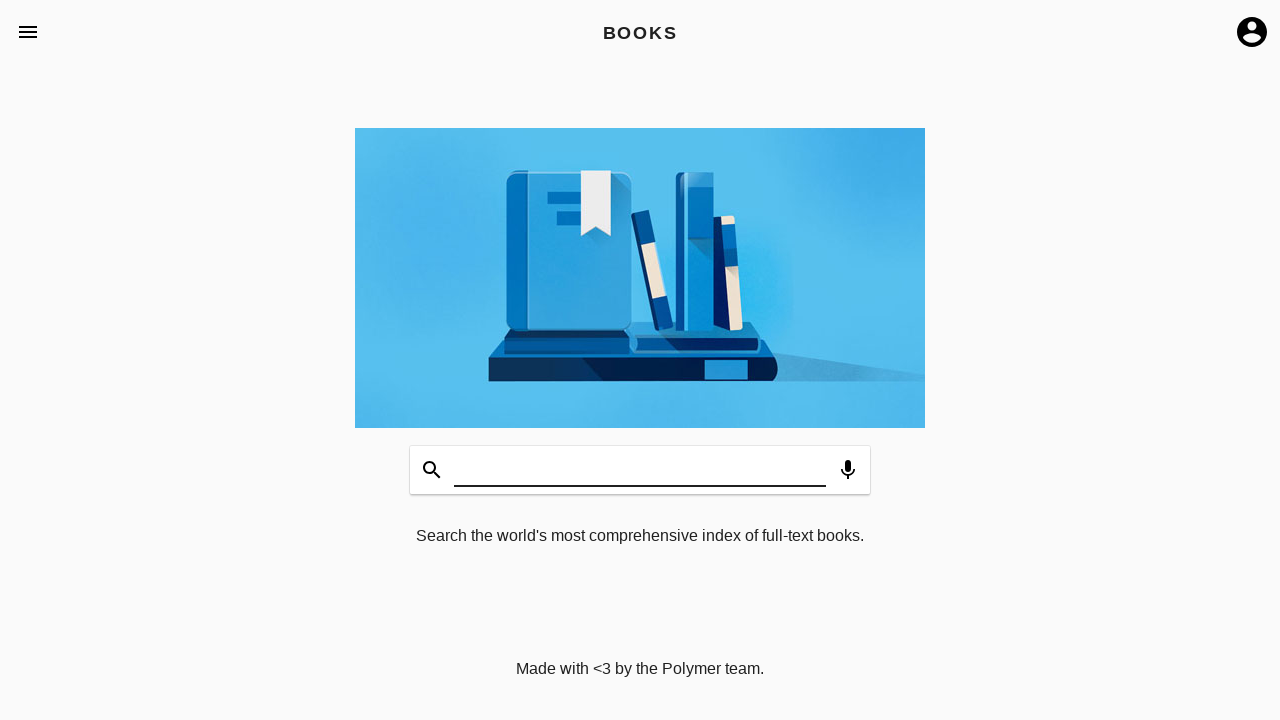

Filled search input field with 'Testing' query in shadow DOM on book-app >> input#input
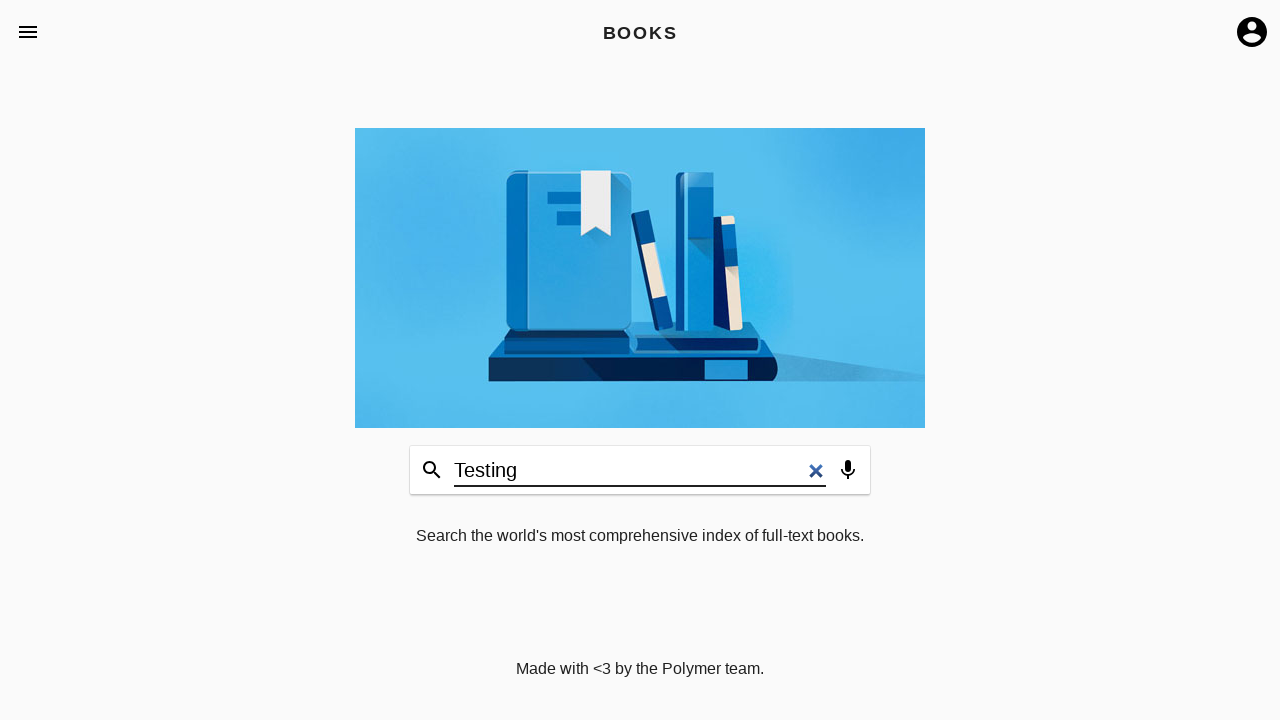

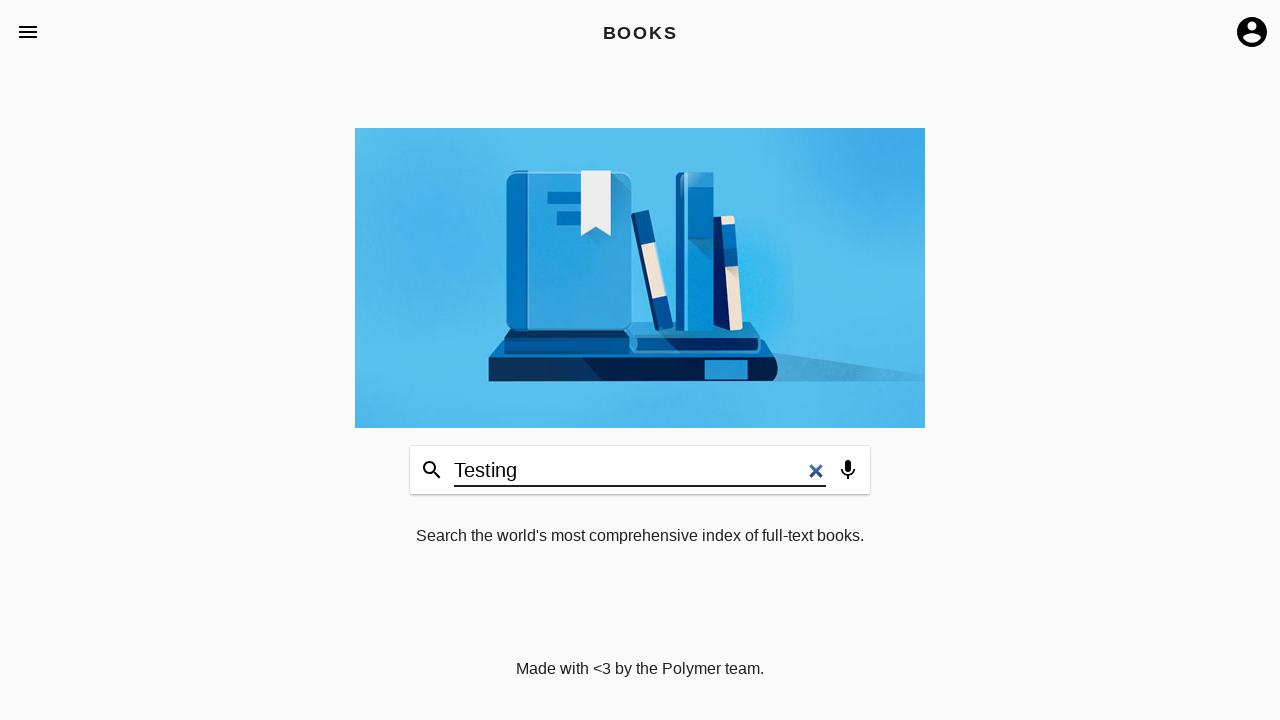